Tests hover functionality by hovering over a figure element to reveal a hidden link, then clicking the "View profile" link

Starting URL: http://the-internet.herokuapp.com/hovers

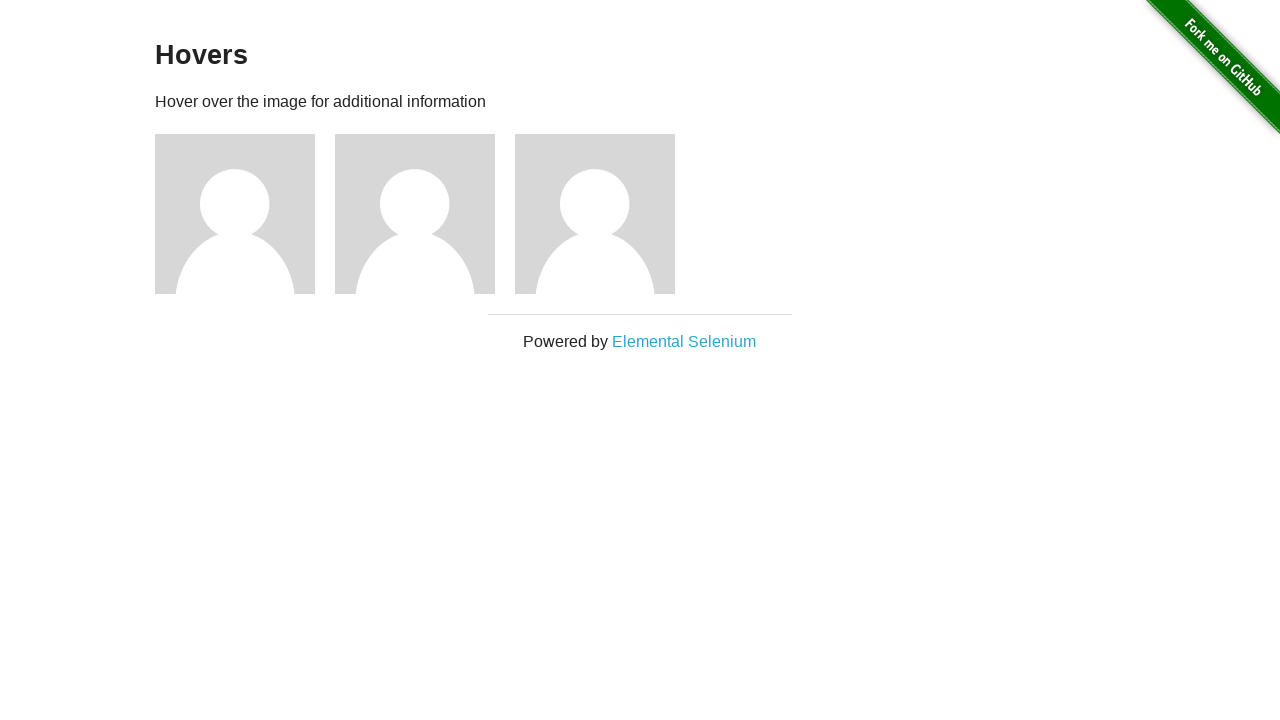

Hovered over the first figure element to reveal hidden link at (245, 214) on xpath=//div[@class='figure'] >> nth=0
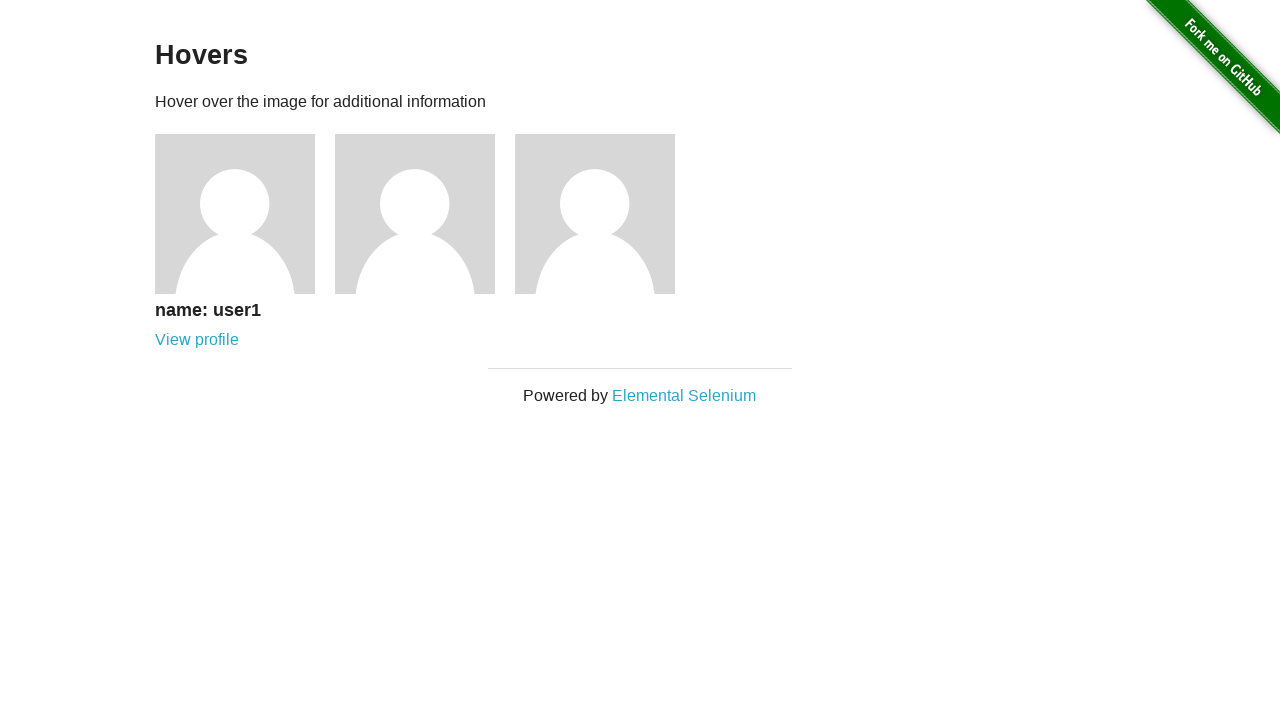

Clicked the 'View profile' link at (197, 340) on xpath=//a[contains(text(),'View profile')] >> nth=0
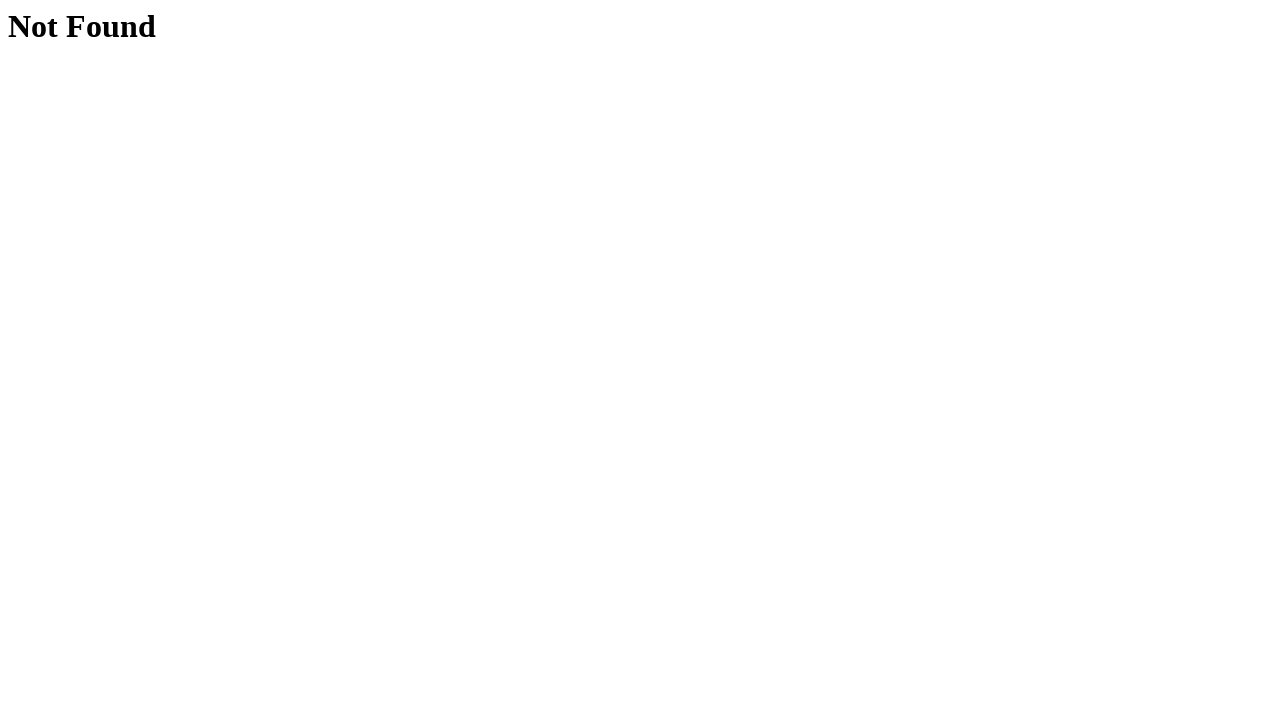

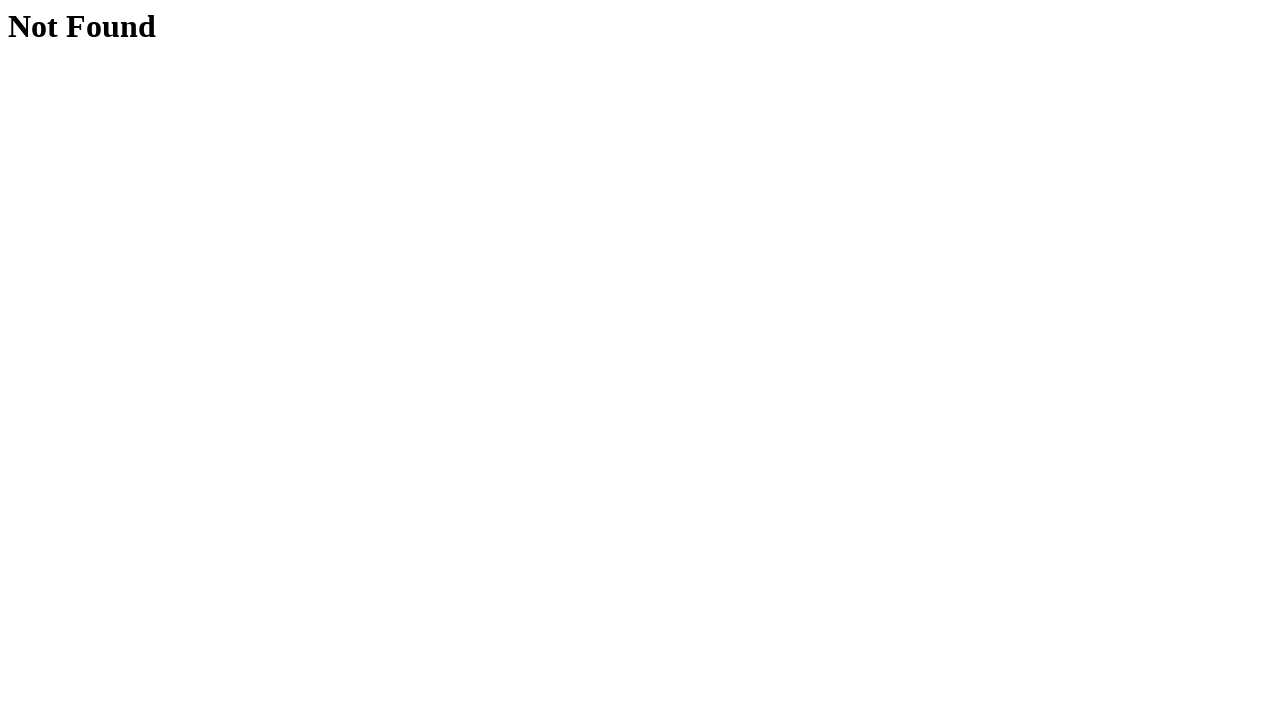